Tests JavaScript alert handling by clicking a button to trigger an alert, accepting it, then clicking again to read and verify the alert text.

Starting URL: http://www.tizag.com/javascriptT/javascriptalert.php

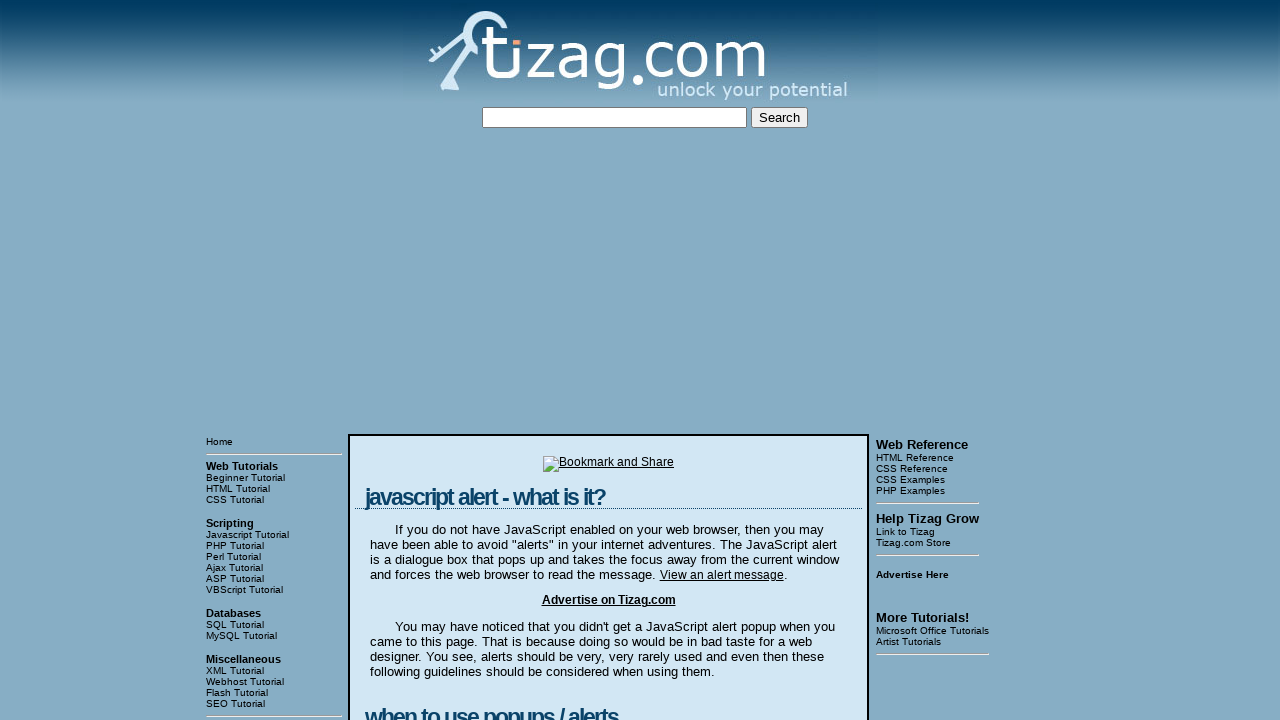

Clicked button to trigger JavaScript alert at (428, 361) on xpath=//body/table[3]/tbody/tr[1]/td[2]/table/tbody/tr/td/div[4]/form/input
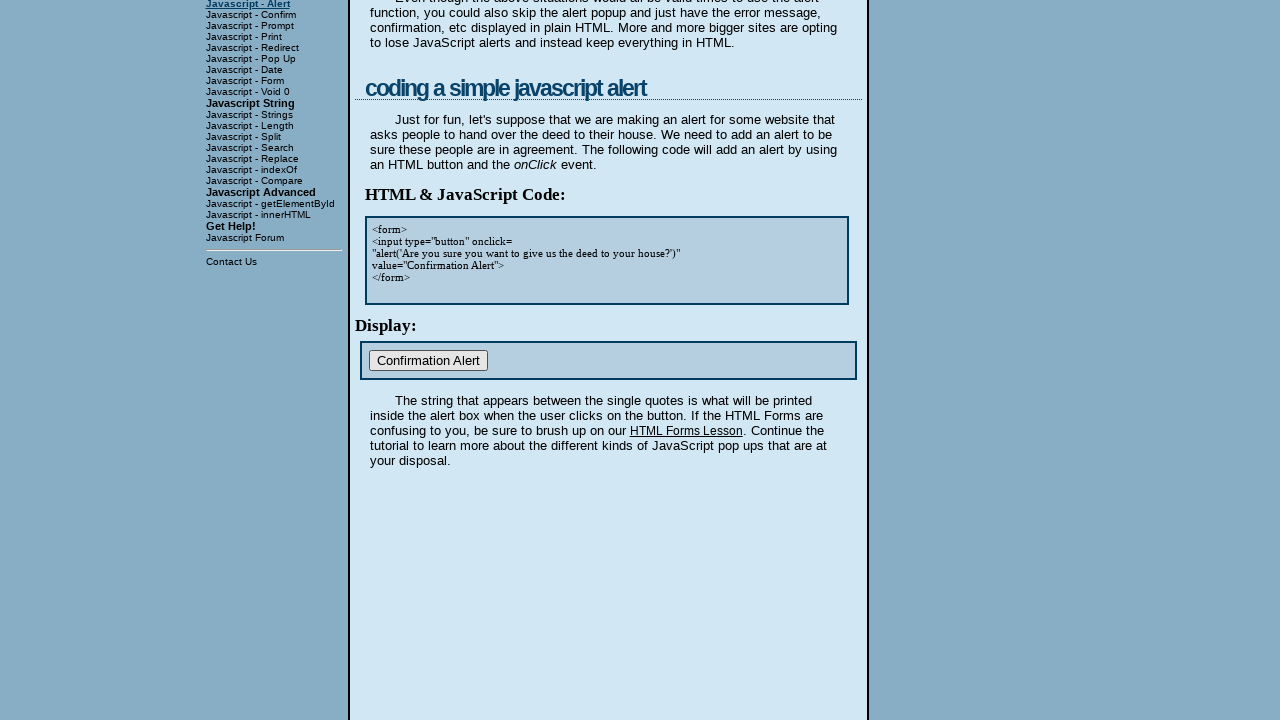

Set up dialog handler to accept alert
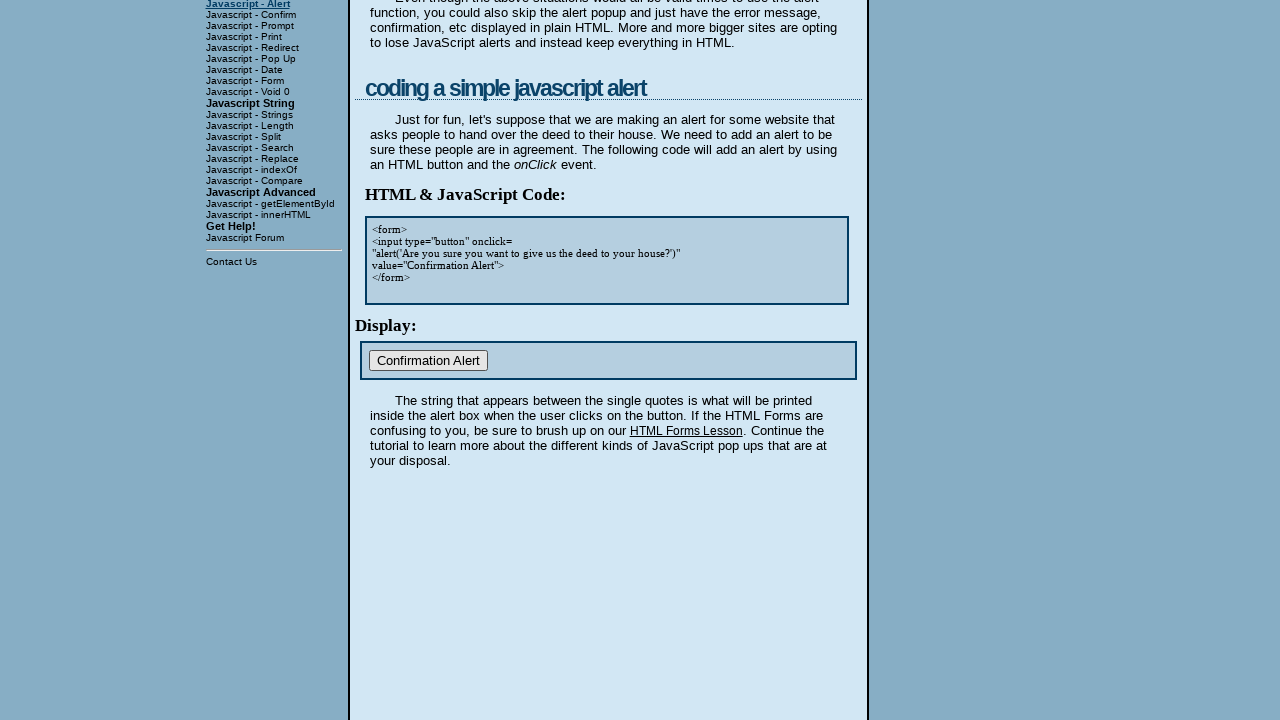

Waited 500ms for page to be ready after alert
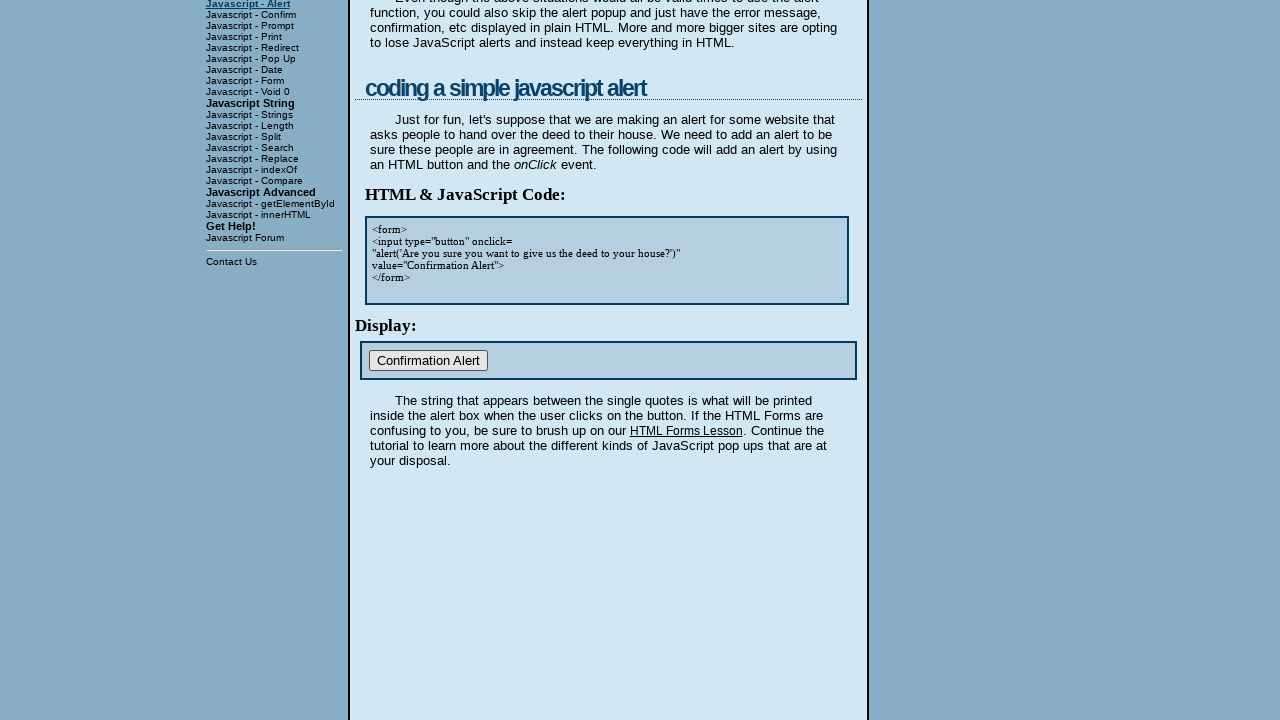

Clicked button again to trigger another alert at (428, 361) on xpath=//body/table[3]/tbody/tr[1]/td[2]/table/tbody/tr/td/div[4]/form/input
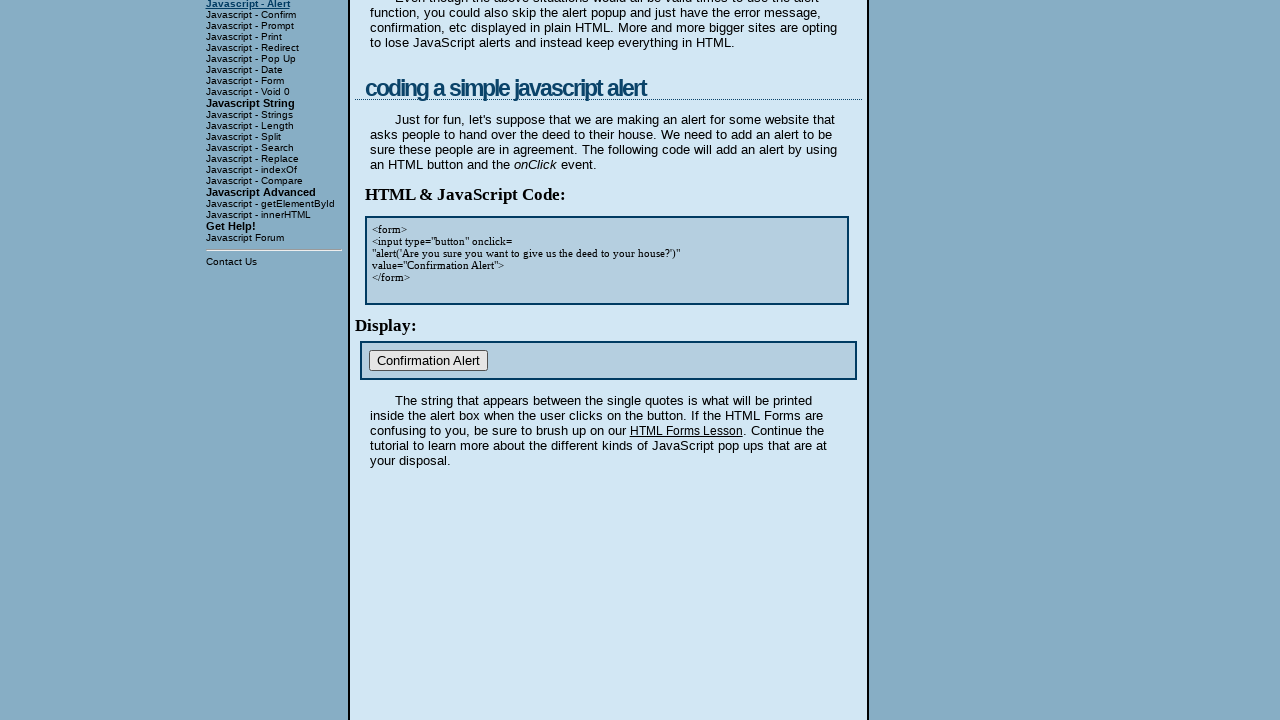

Set up dialog handler to capture alert message and accept
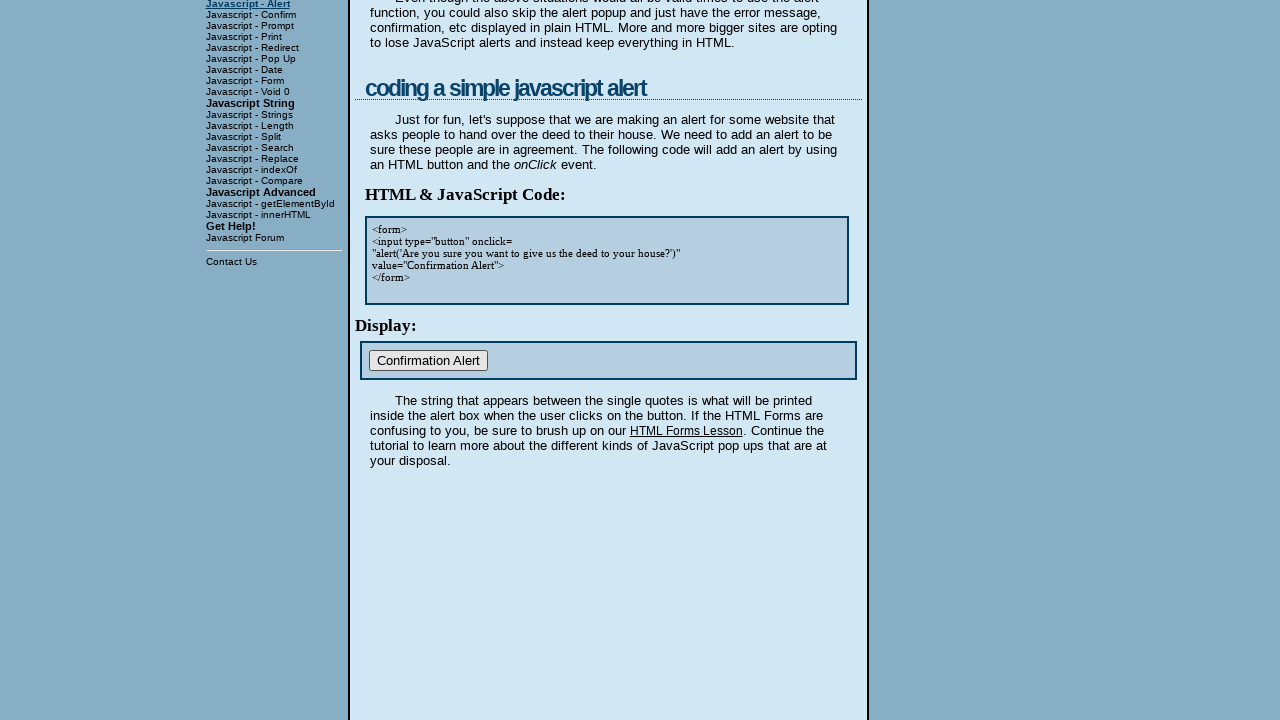

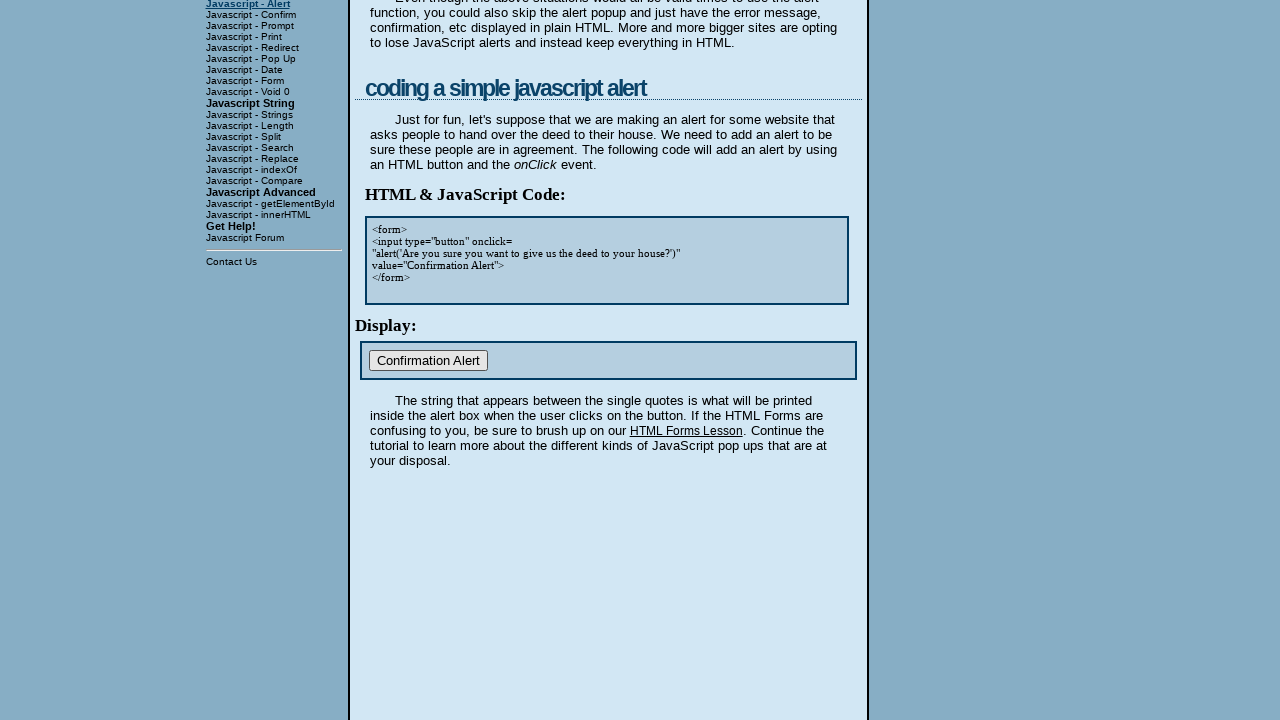